Tests dropdown selection functionality by clicking on a dropdown and selecting Option1 from it

Starting URL: https://rahulshettyacademy.com/AutomationPractice/

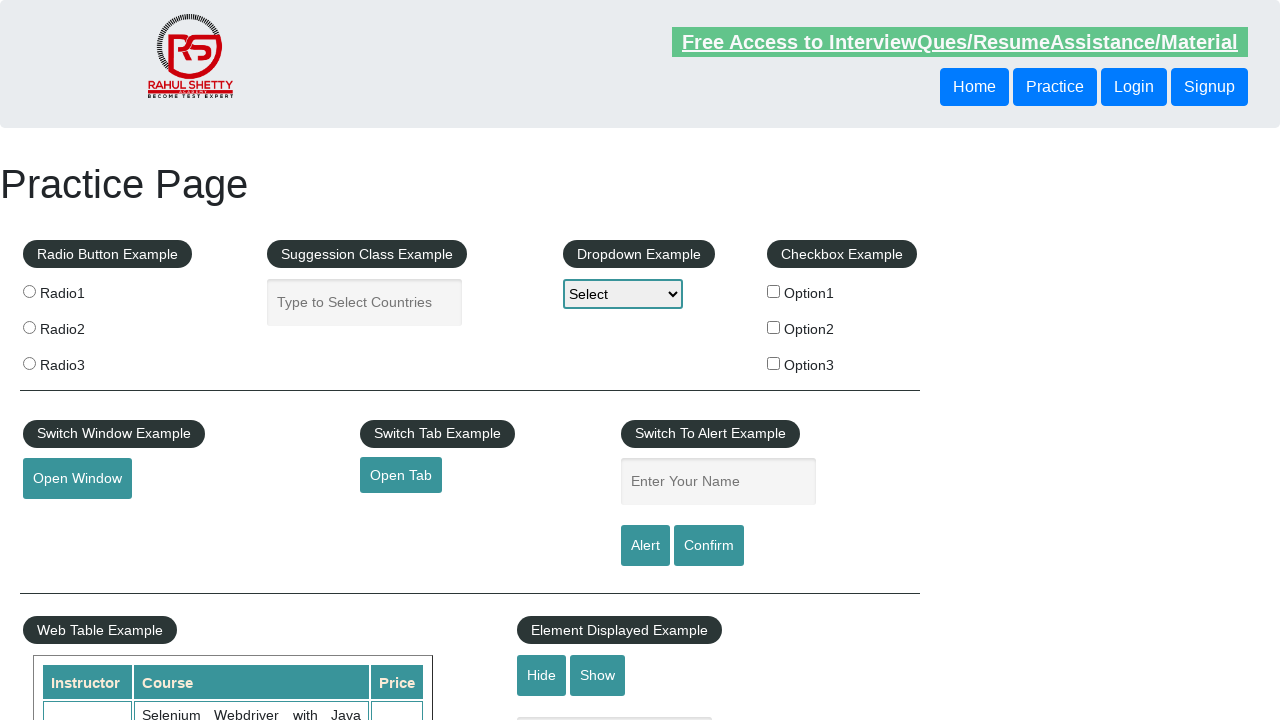

Clicked dropdown to open it at (623, 294) on #dropdown-class-example
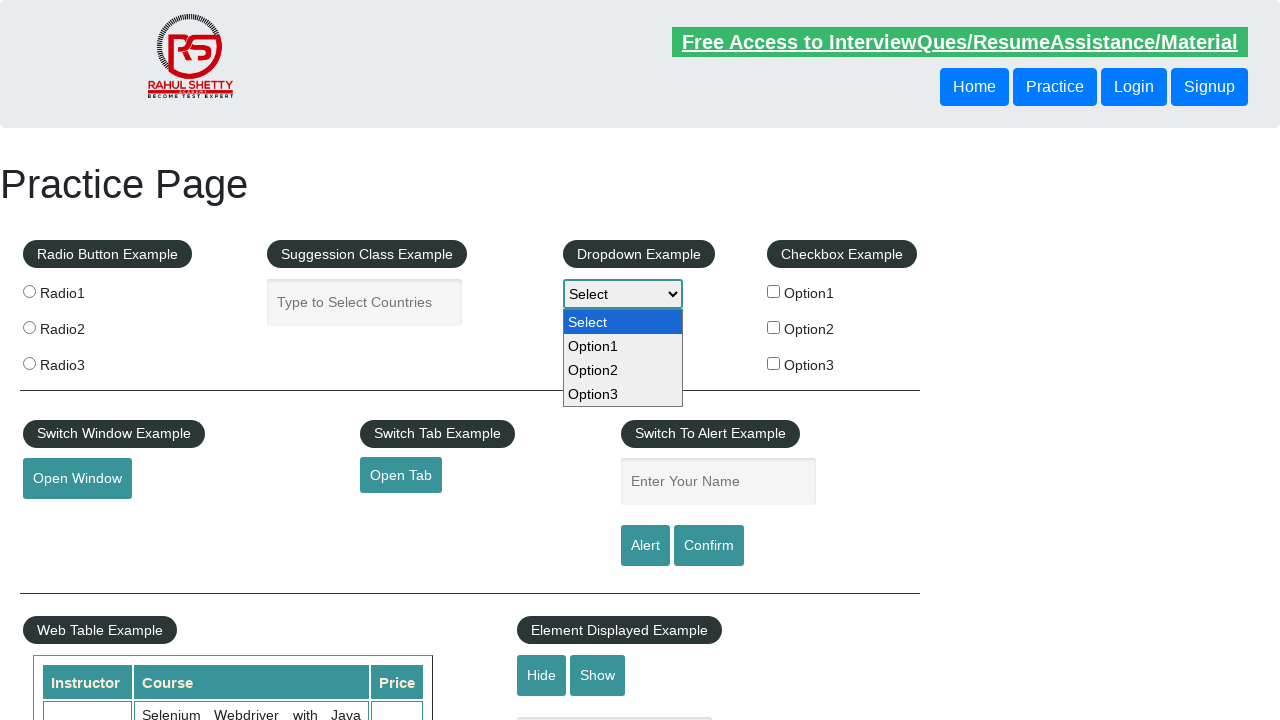

Selected Option1 from the dropdown on #dropdown-class-example
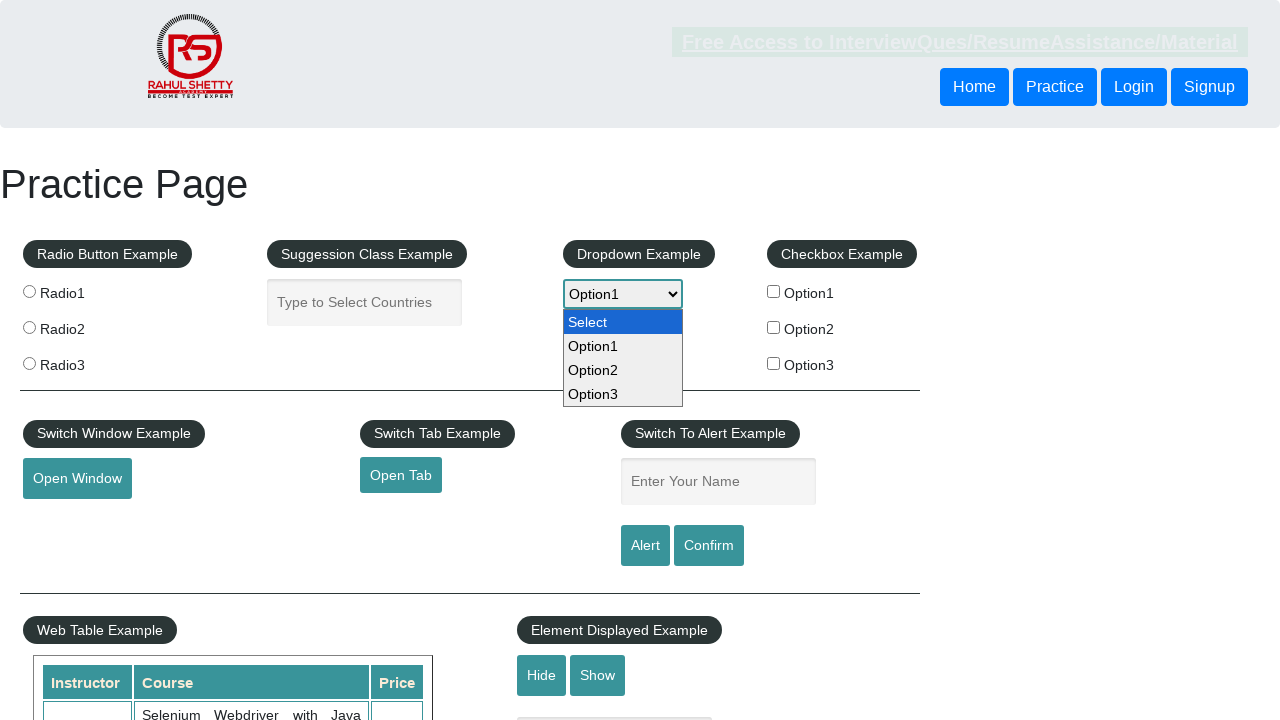

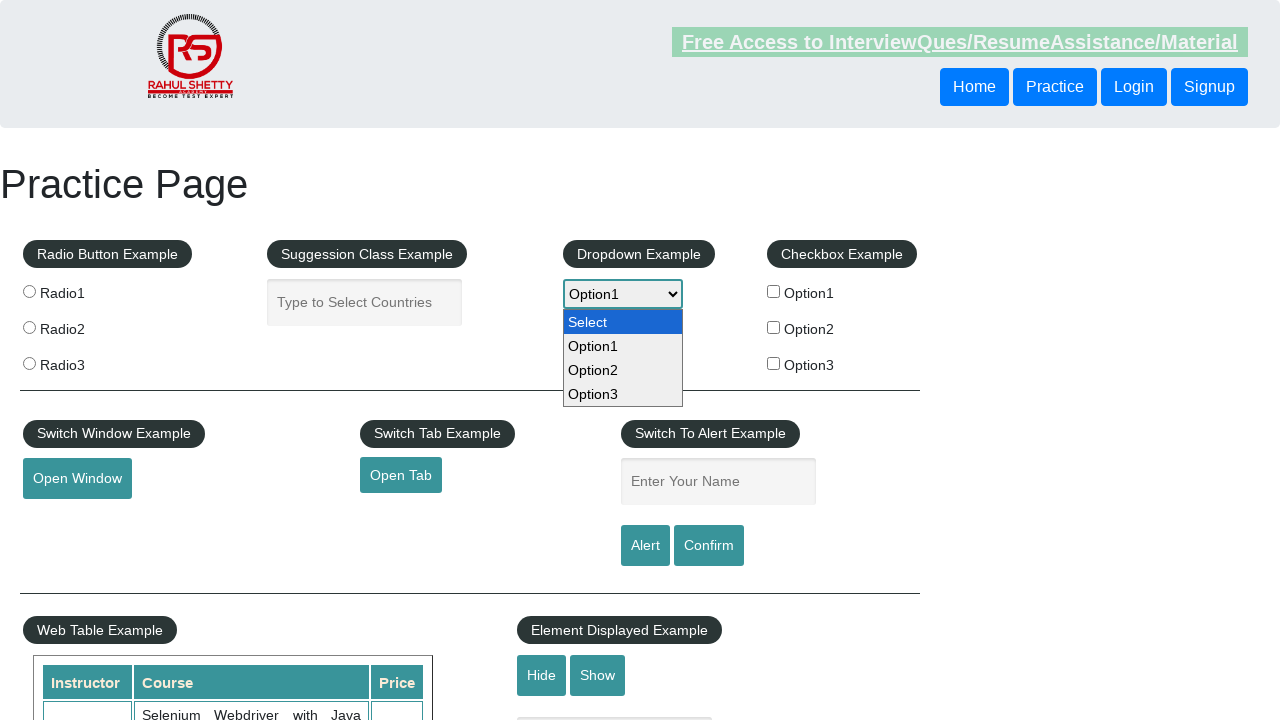